Tests marking individual todo items as complete by checking their checkboxes

Starting URL: https://demo.playwright.dev/todomvc

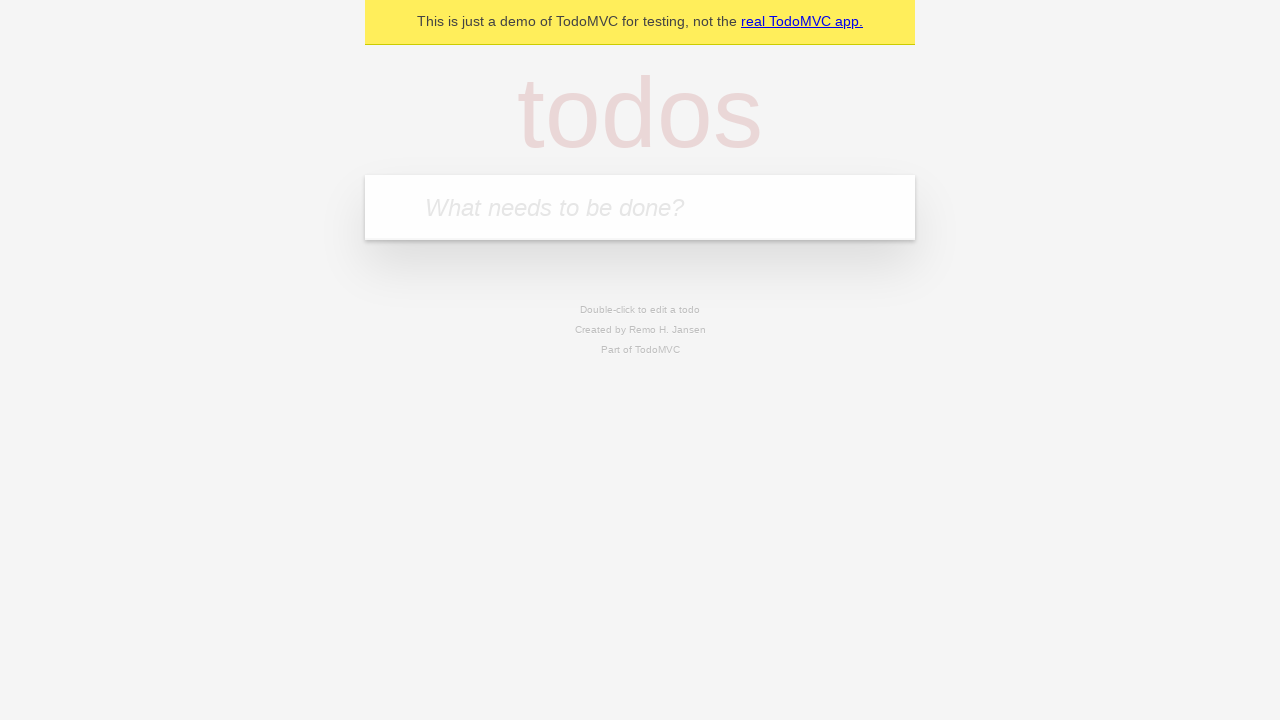

Filled todo input with 'buy some cheese' on internal:attr=[placeholder="What needs to be done?"i]
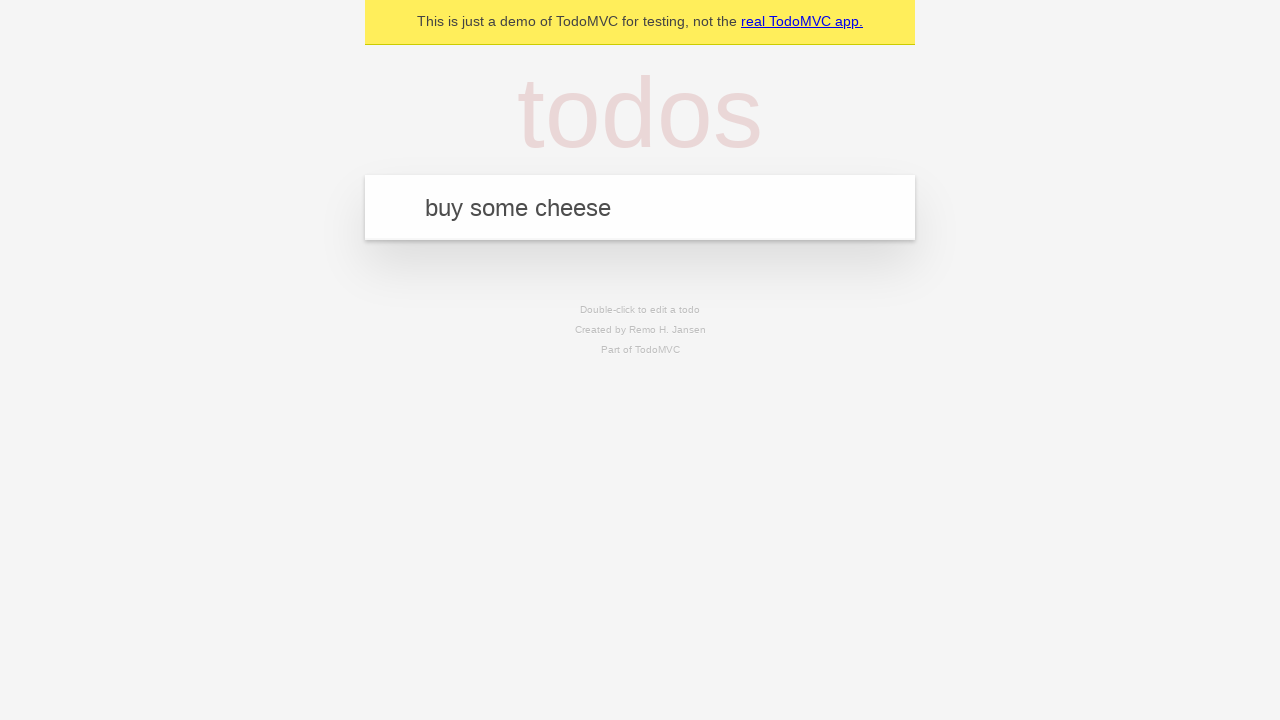

Pressed Enter to create todo item 'buy some cheese' on internal:attr=[placeholder="What needs to be done?"i]
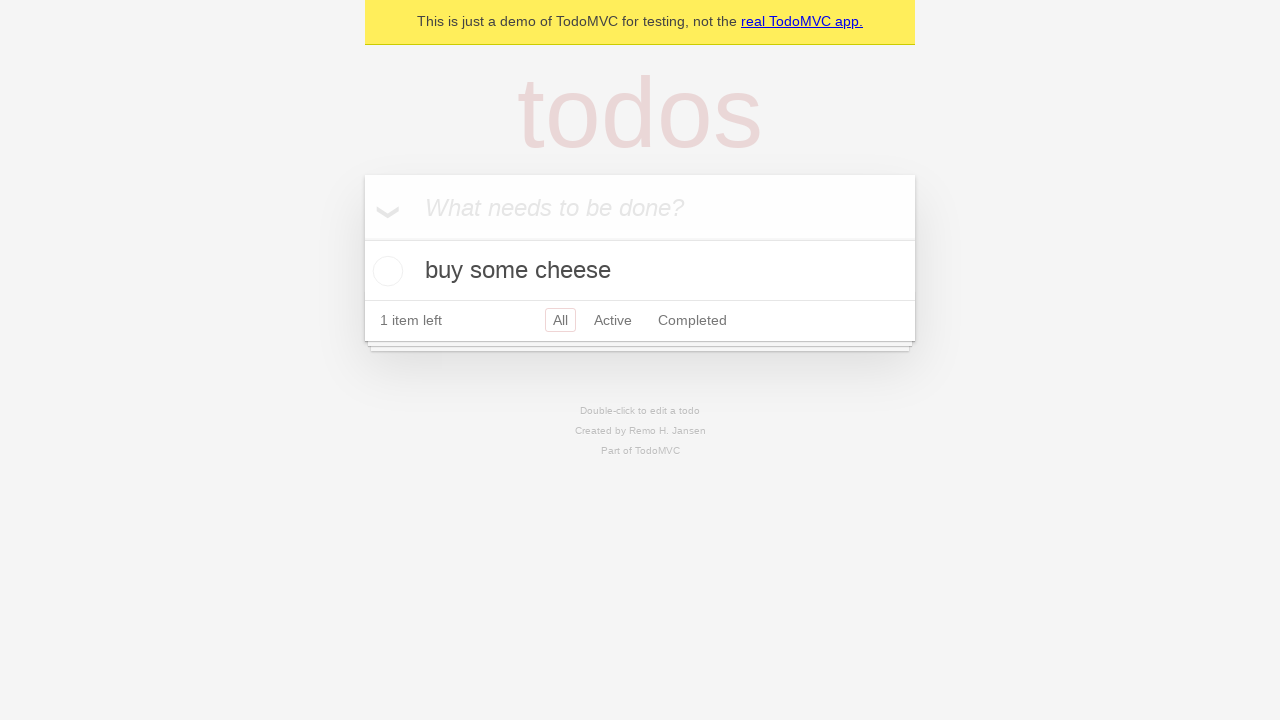

Filled todo input with 'feed the cat' on internal:attr=[placeholder="What needs to be done?"i]
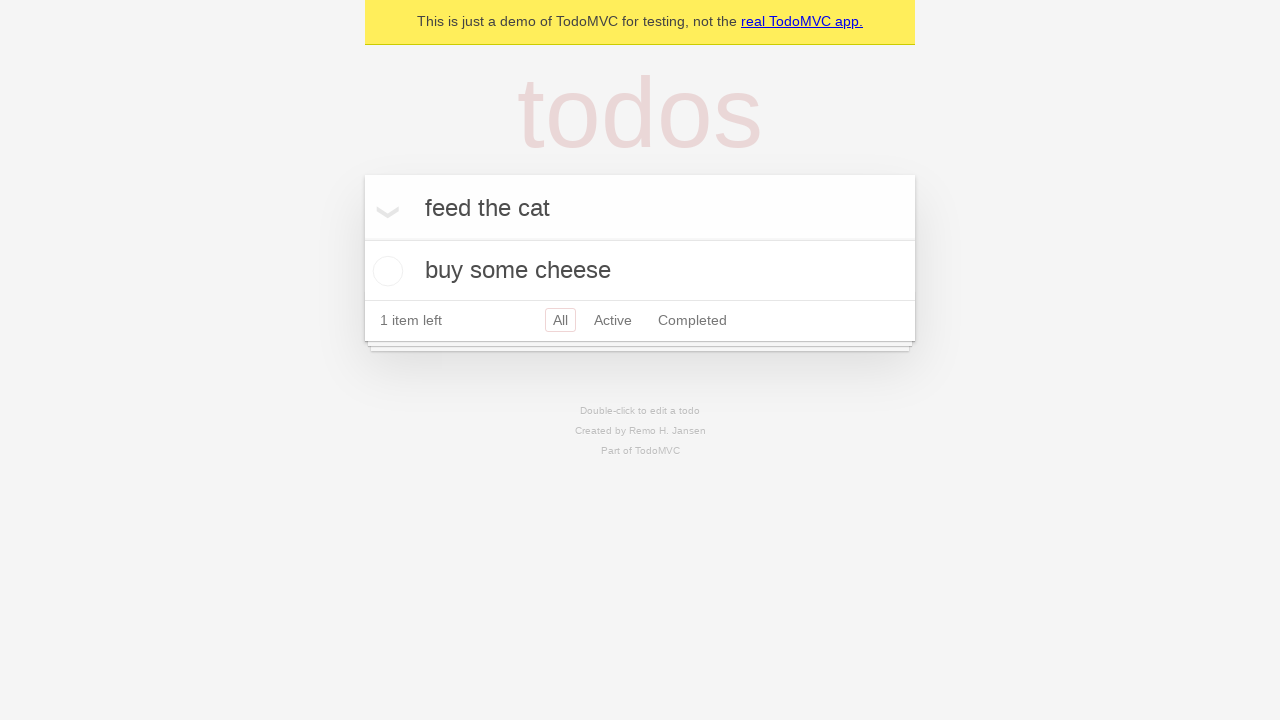

Pressed Enter to create todo item 'feed the cat' on internal:attr=[placeholder="What needs to be done?"i]
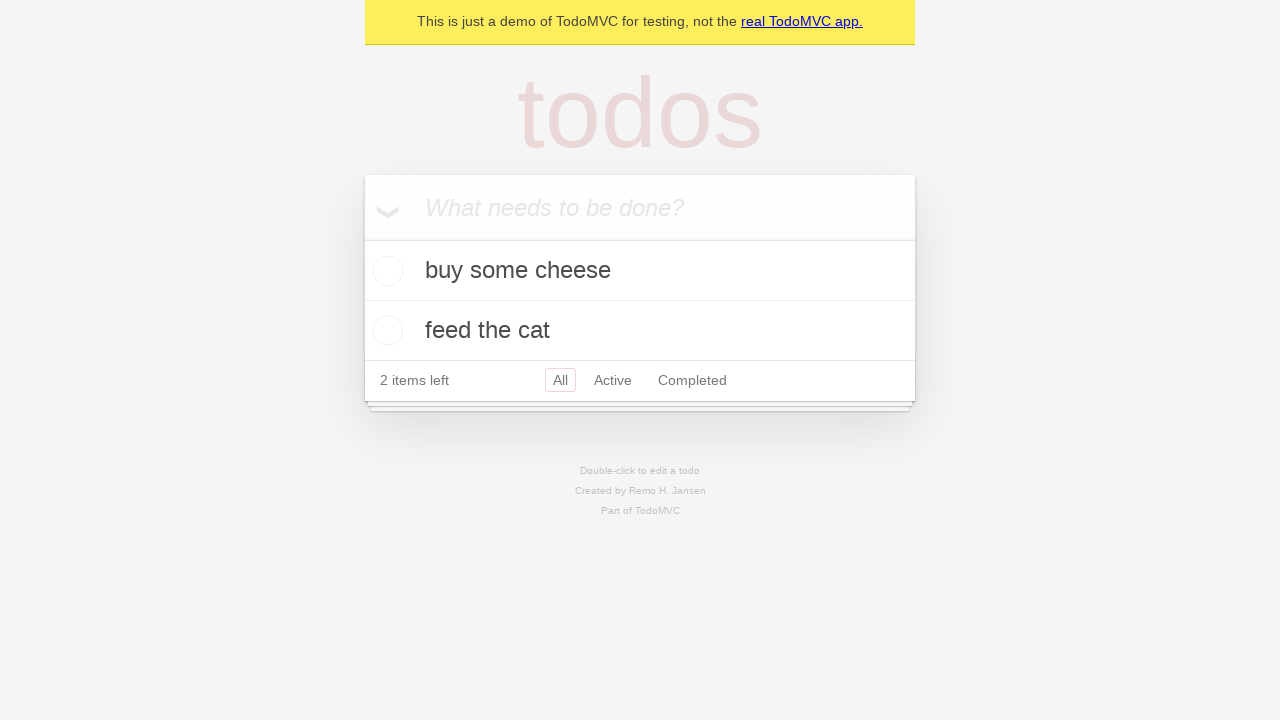

Checked the checkbox for the first todo item 'buy some cheese' at (385, 271) on internal:testid=[data-testid="todo-item"s] >> nth=0 >> internal:role=checkbox
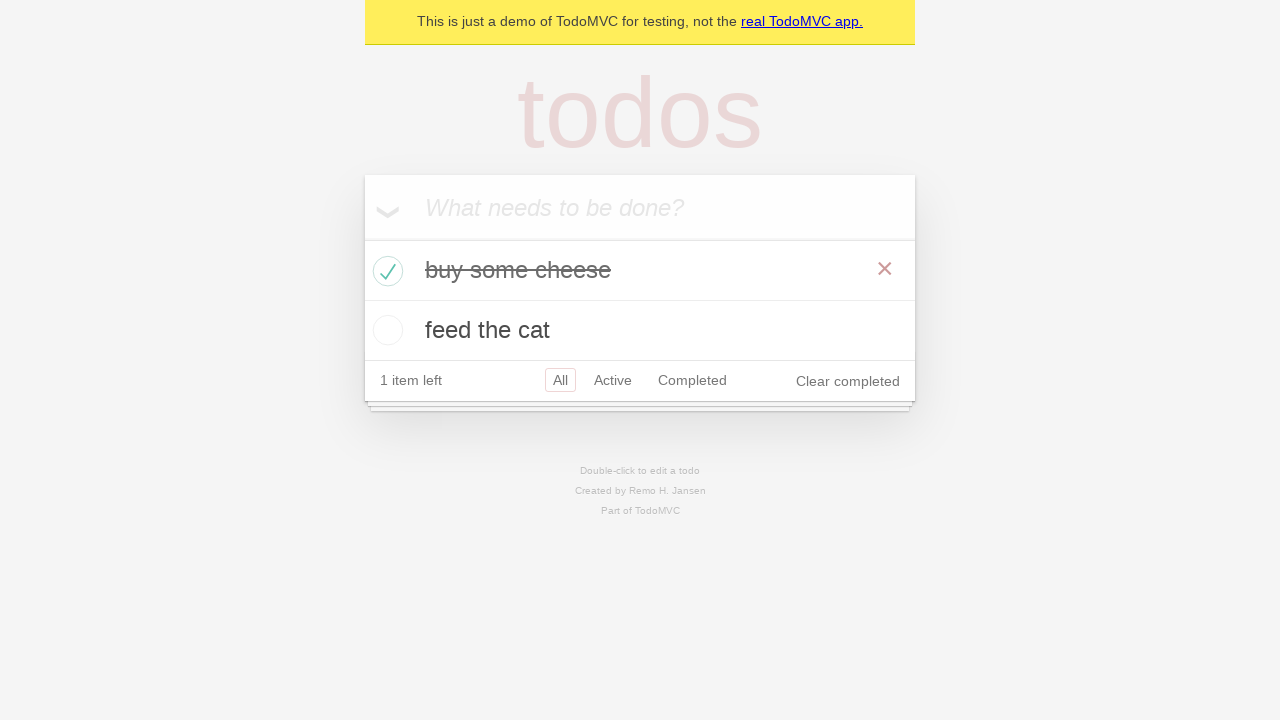

Checked the checkbox for the second todo item 'feed the cat' at (385, 330) on internal:testid=[data-testid="todo-item"s] >> nth=1 >> internal:role=checkbox
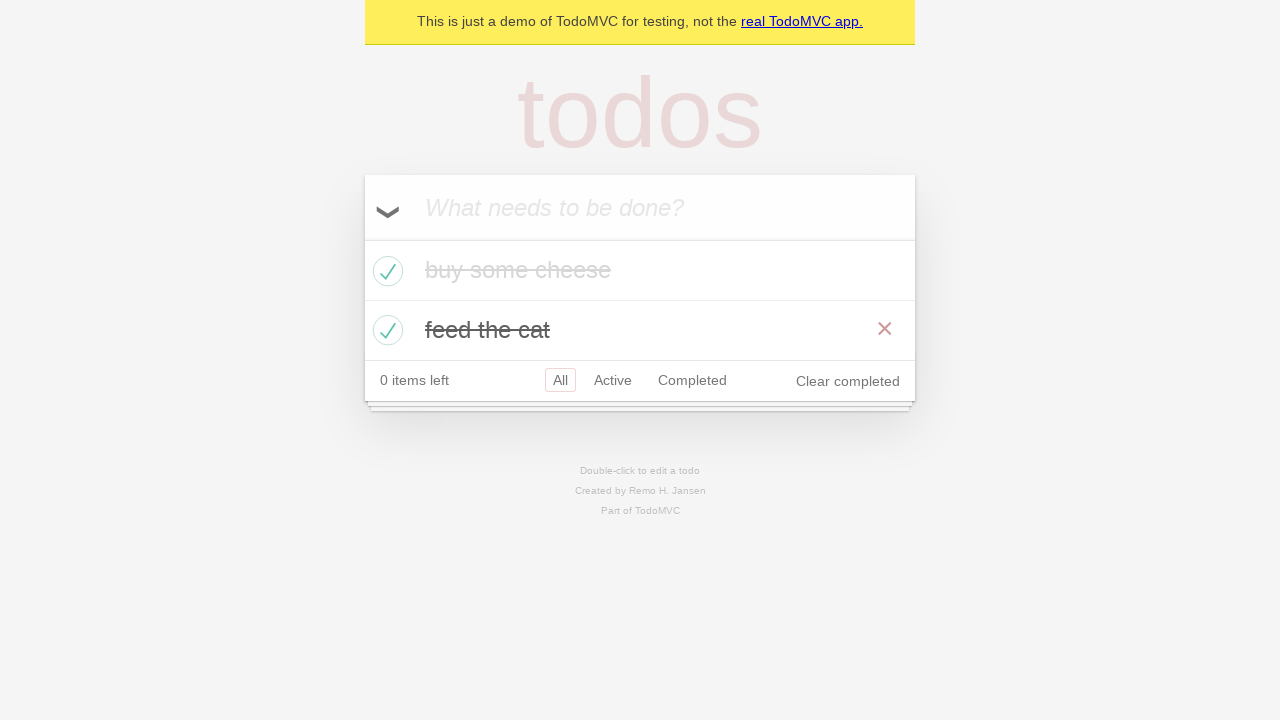

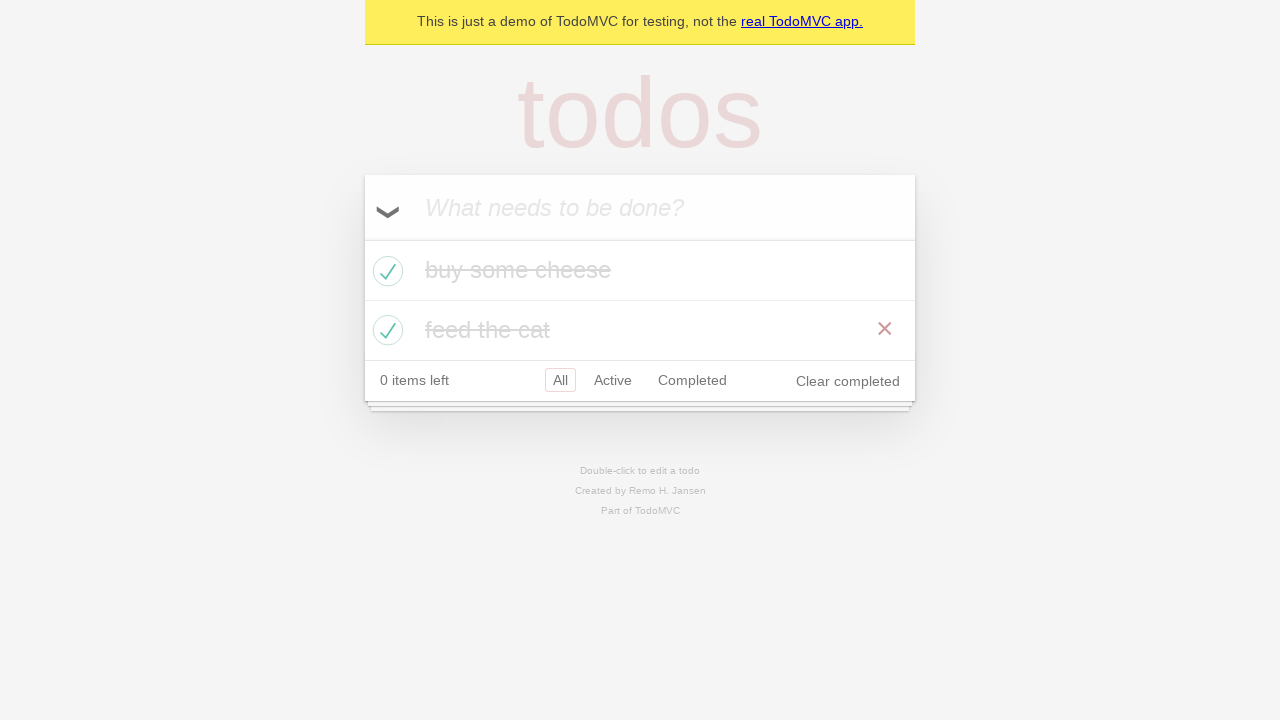